Navigates to Form Authentication page and verifies the Elemental Selenium link has correct href attribute

Starting URL: https://the-internet.herokuapp.com/

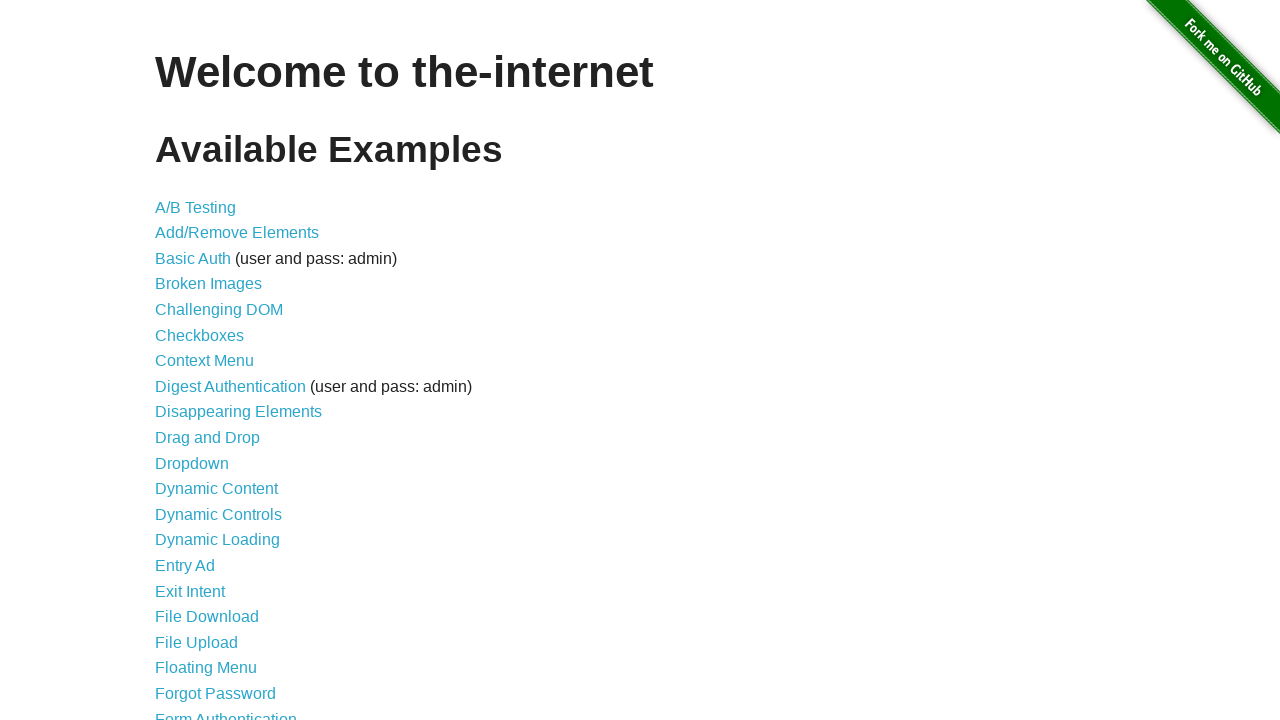

Navigated to the-internet.herokuapp.com
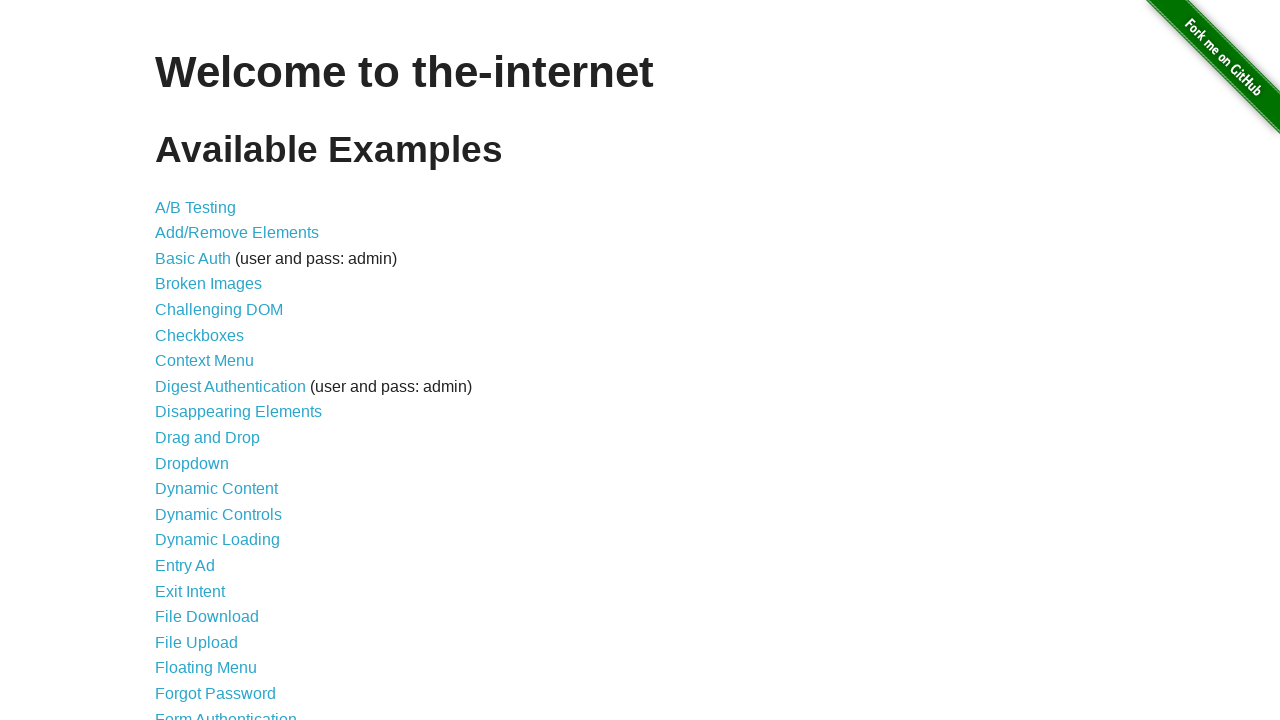

Clicked on Form Authentication link at (226, 712) on text=Form Authentication
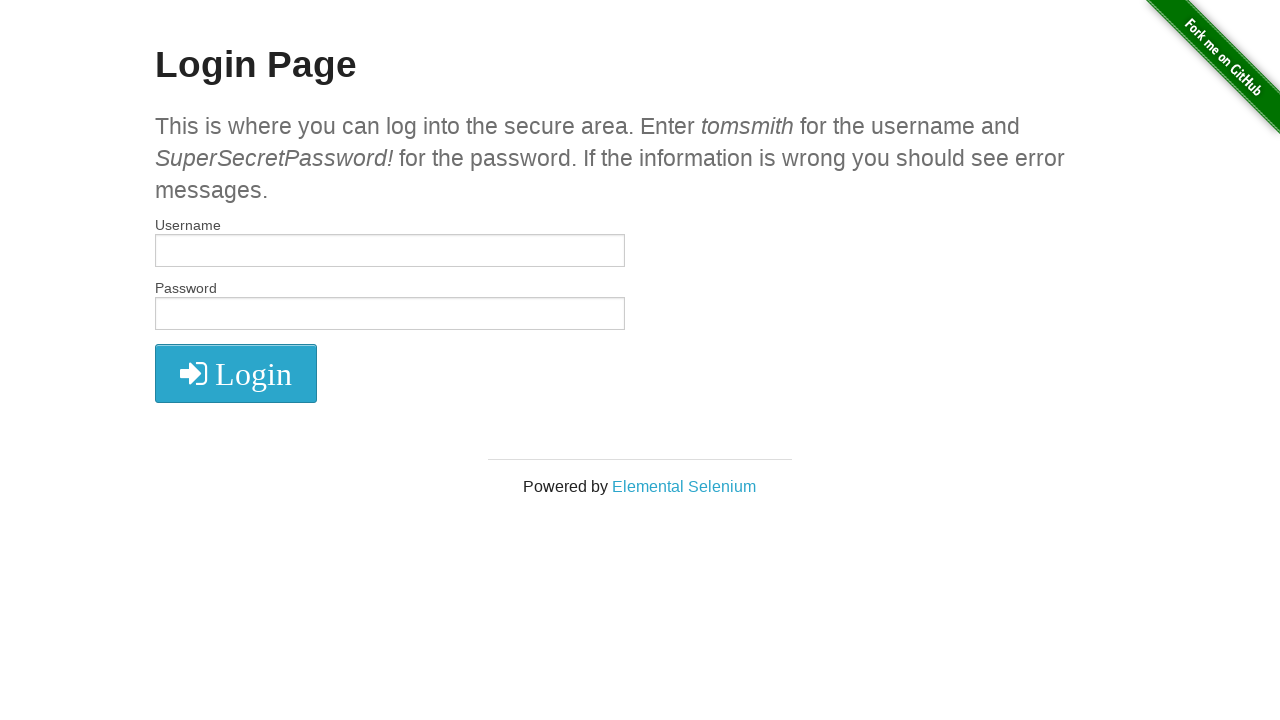

Located Elemental Selenium link element
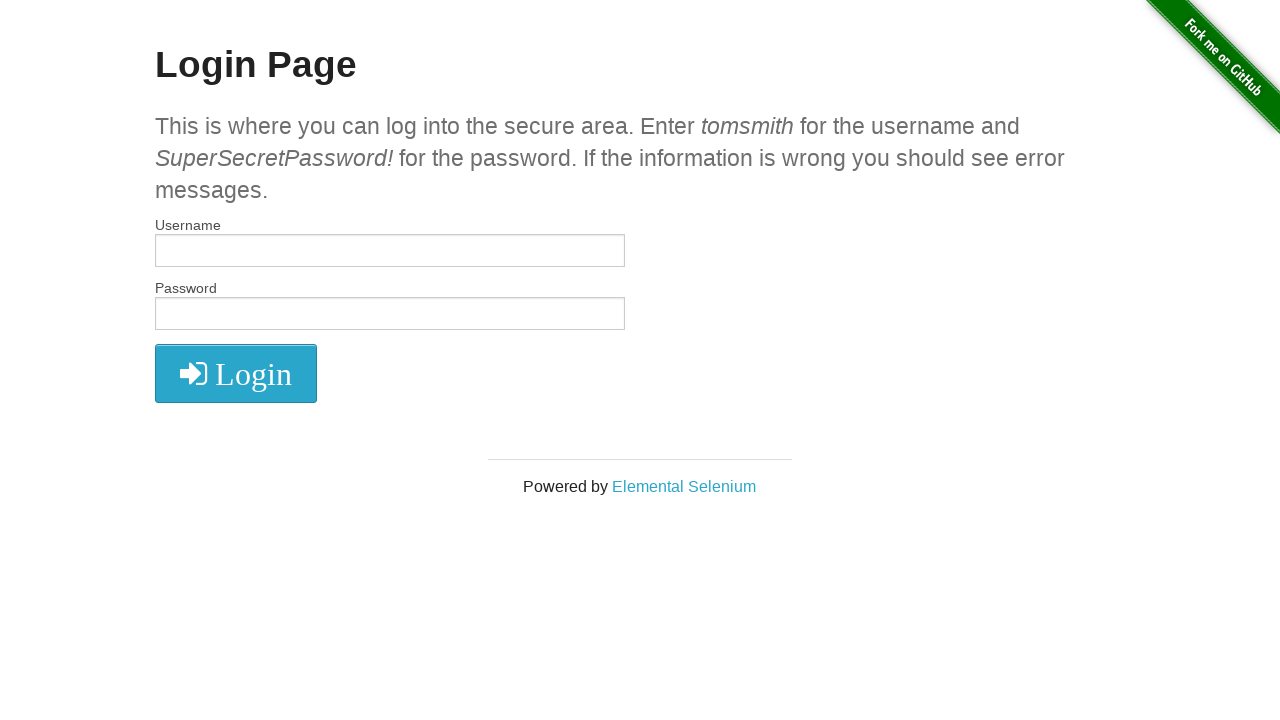

Waited for Elemental Selenium link to be ready
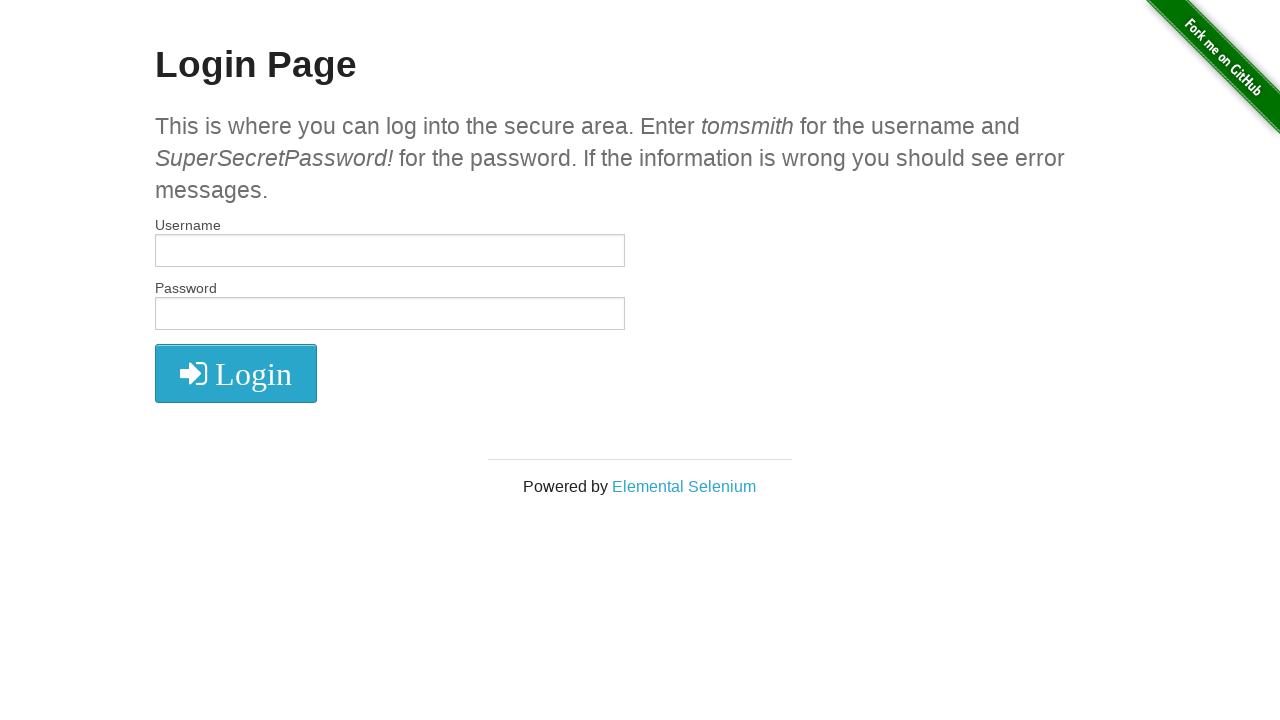

Retrieved href attribute: http://elementalselenium.com/
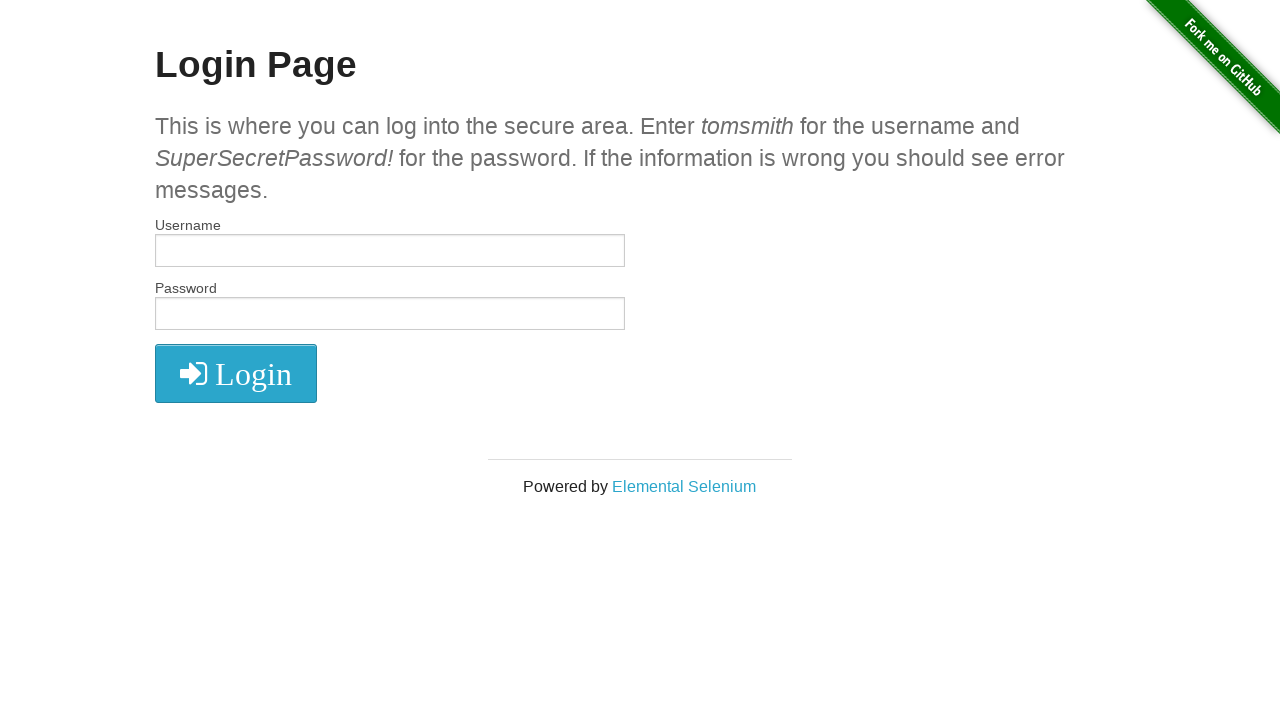

Verified href attribute equals 'http://elementalselenium.com/'
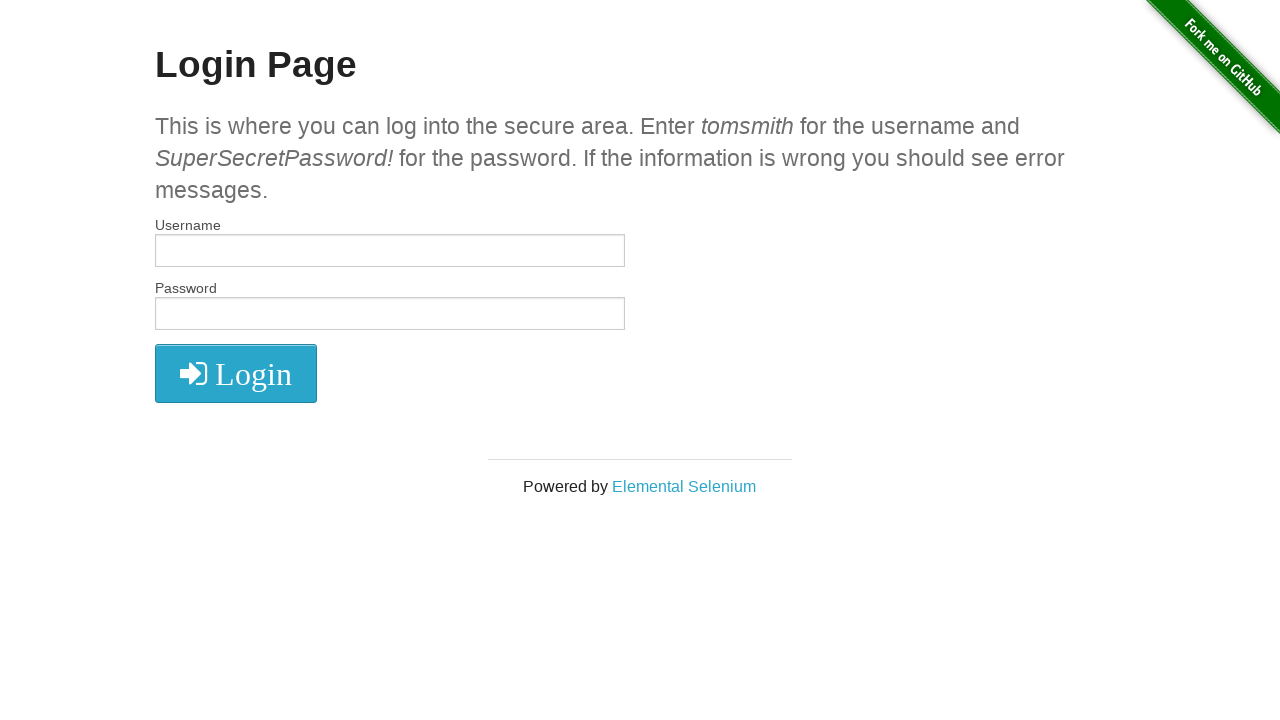

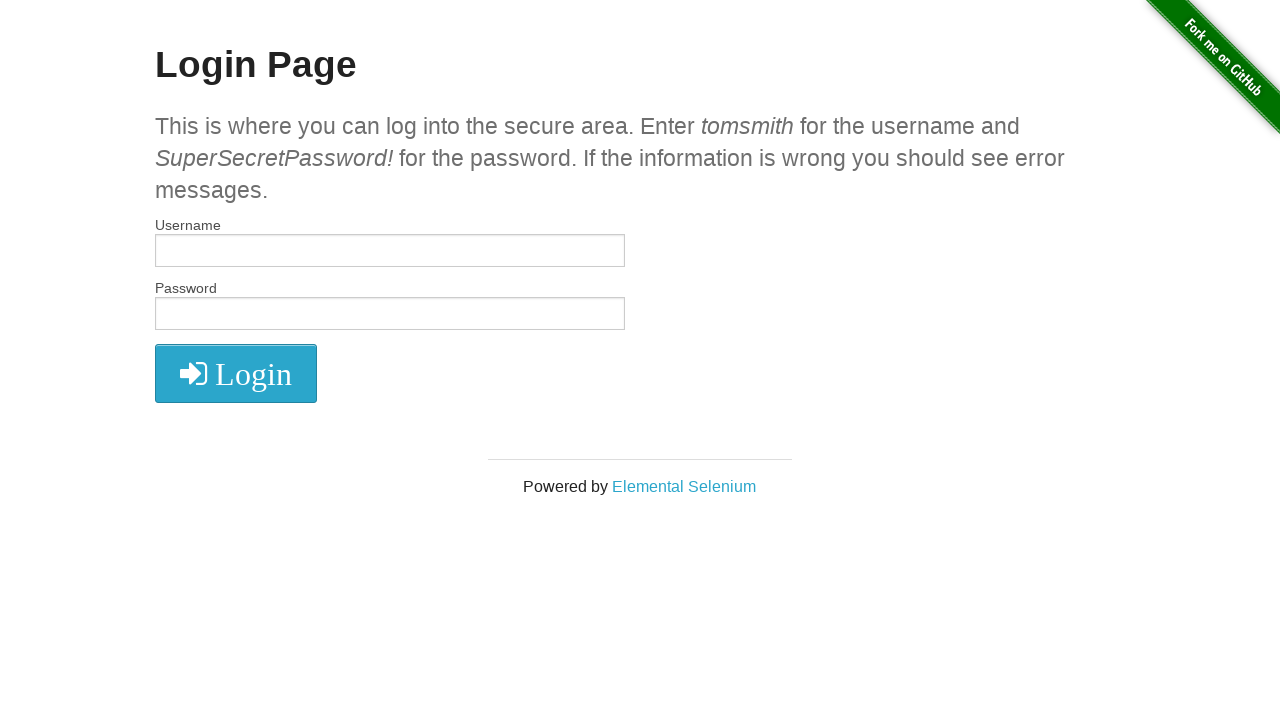